Tests various JavaScript alert interactions including accepting alerts, dismissing timed alerts, and sending text to prompt alerts

Starting URL: https://demoqa.com/alerts

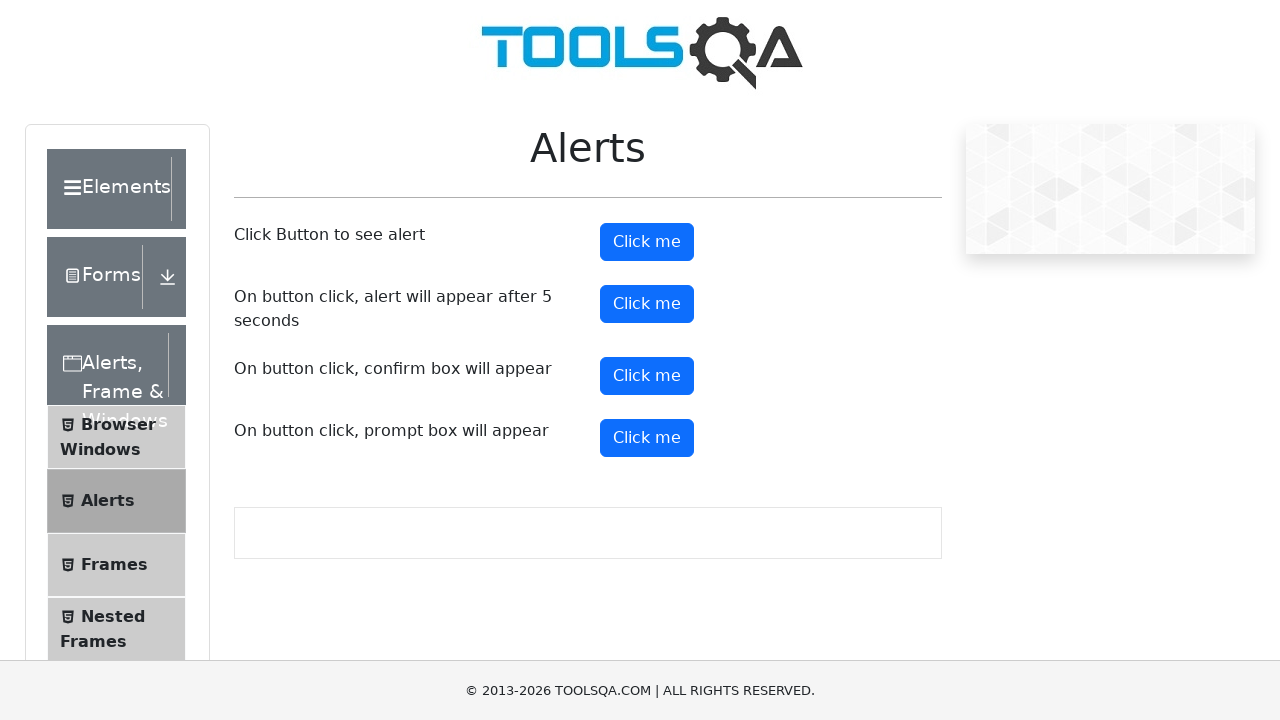

Clicked first alert button to trigger JavaScript alert at (647, 242) on #alertButton
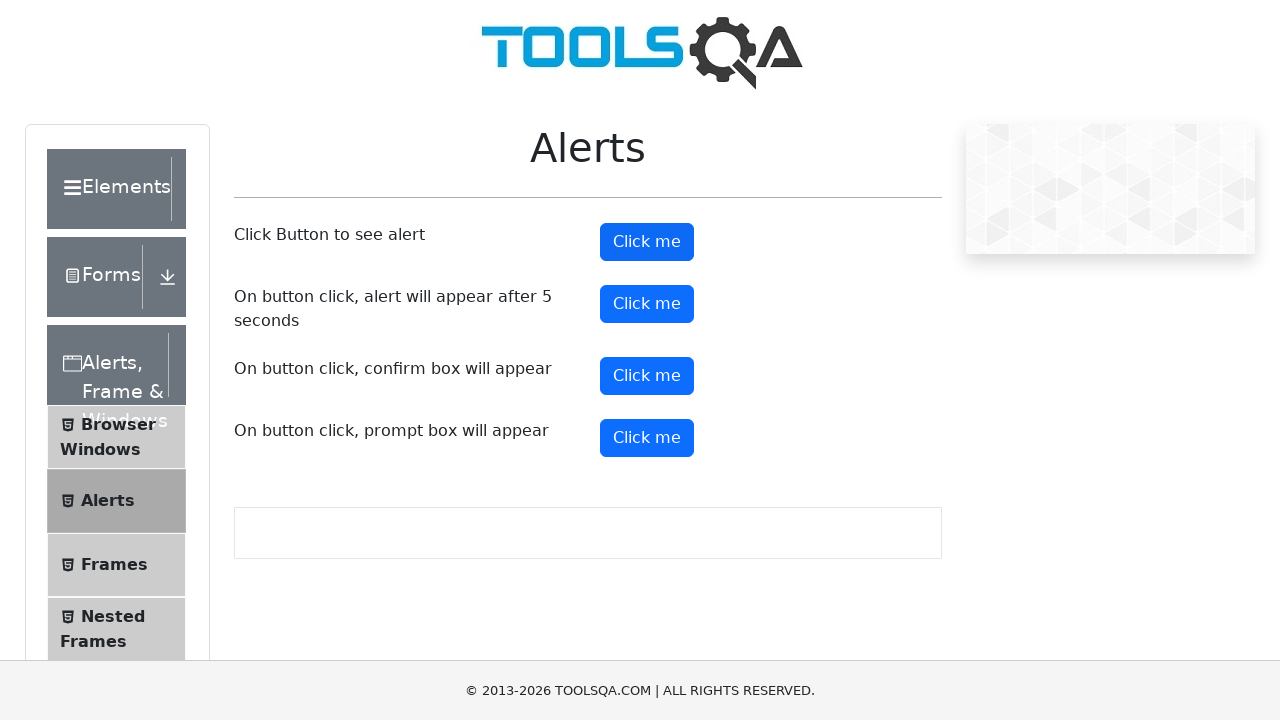

Set up dialog handler to accept the alert
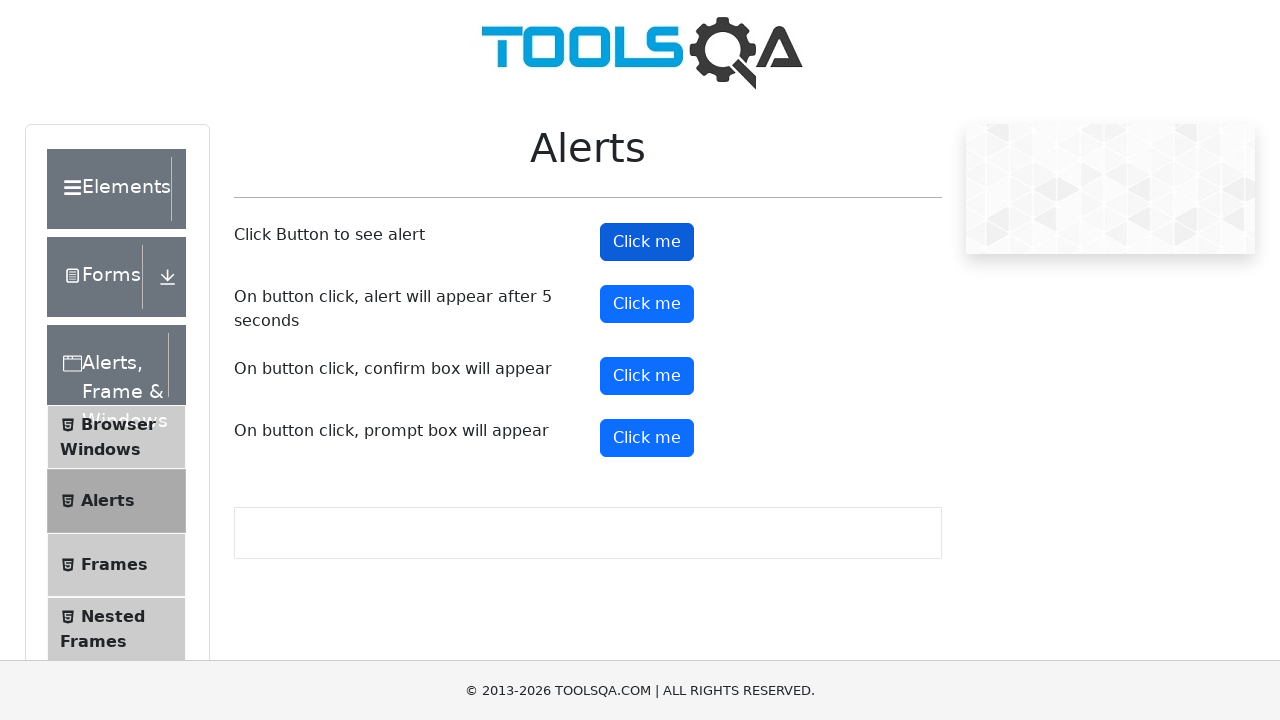

Clicked timer alert button to trigger timed alert at (647, 304) on #timerAlertButton
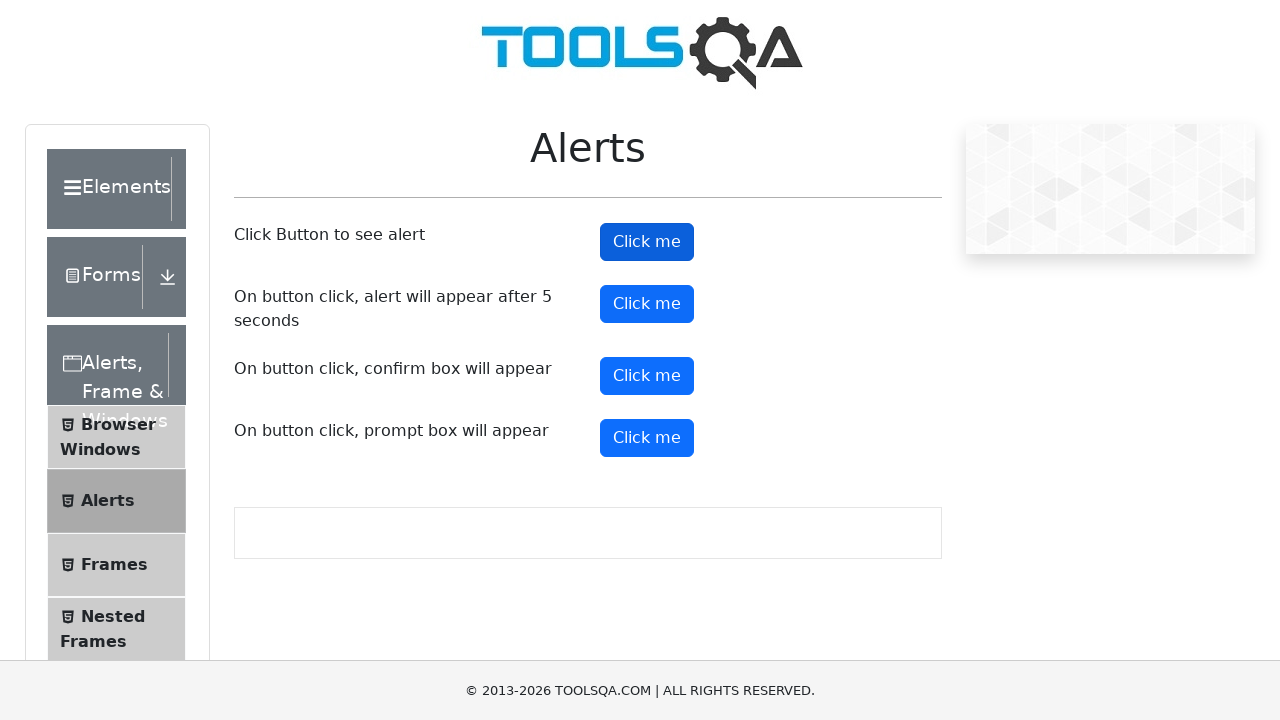

Waited 6 seconds for timed alert to appear
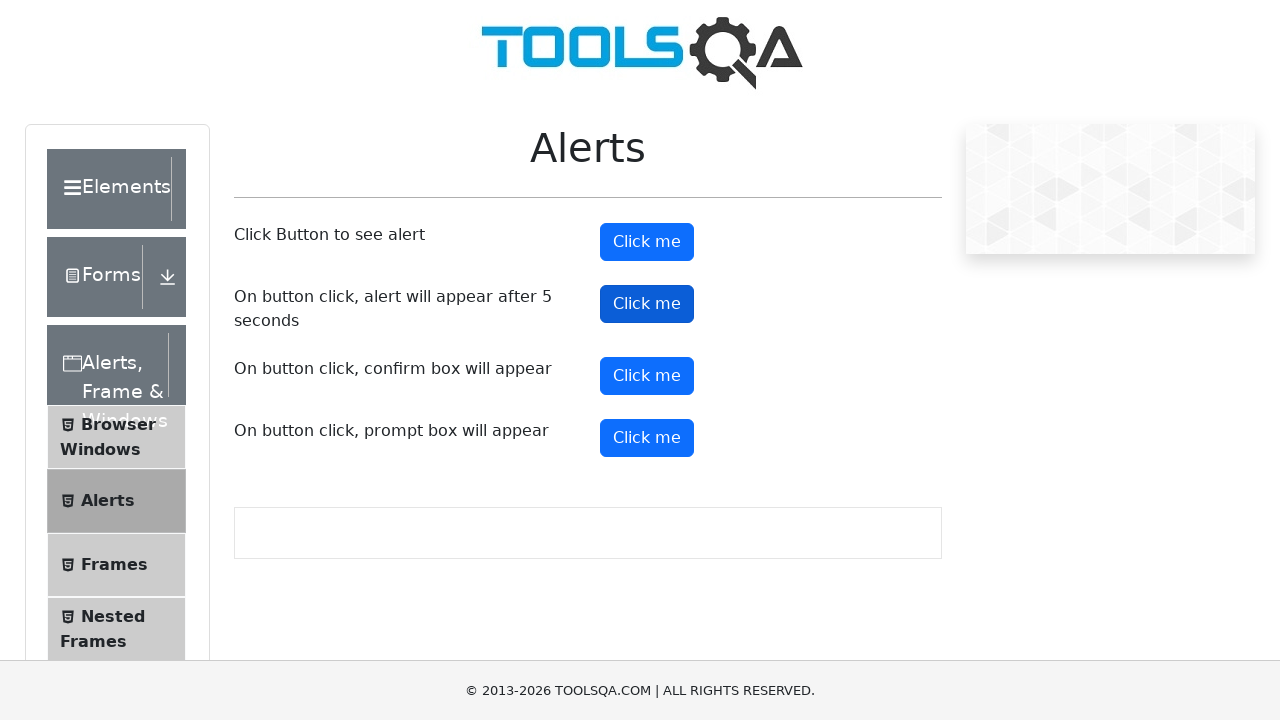

Set up dialog handler to dismiss the timed alert
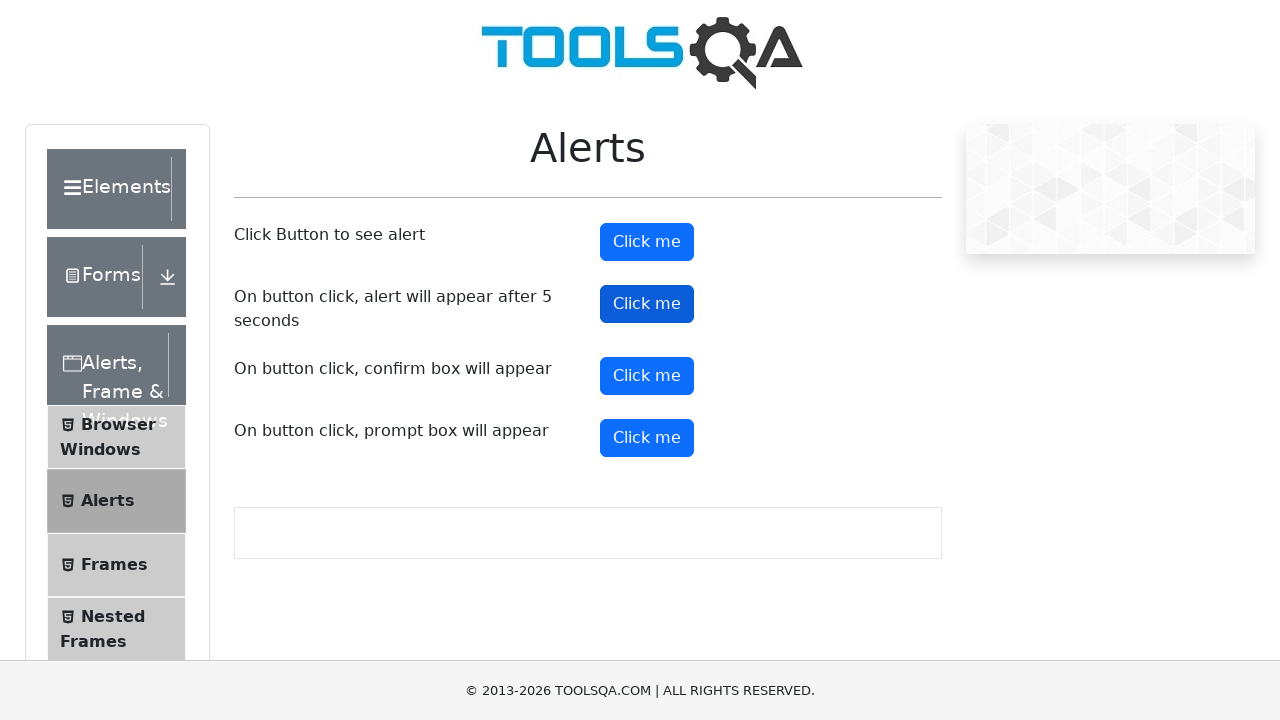

Scrolled down 1200 pixels to reveal prompt button
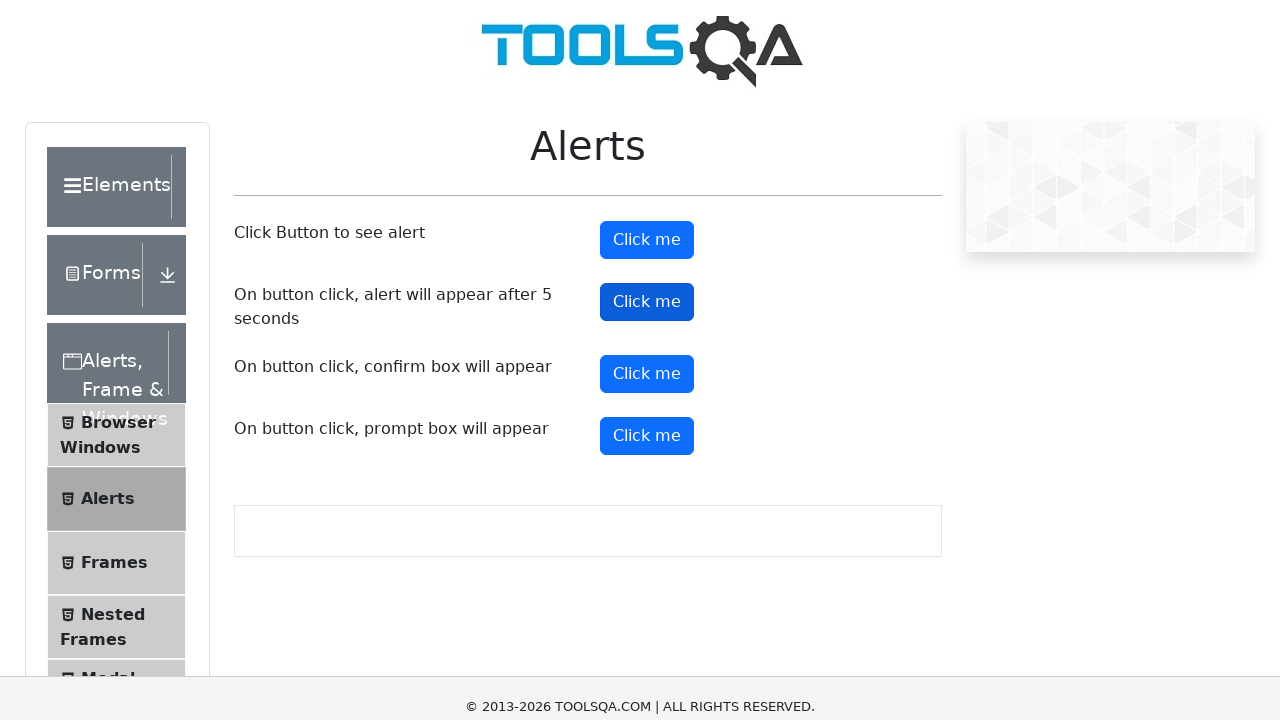

Clicked prompt button to trigger prompt alert at (647, 44) on #promtButton
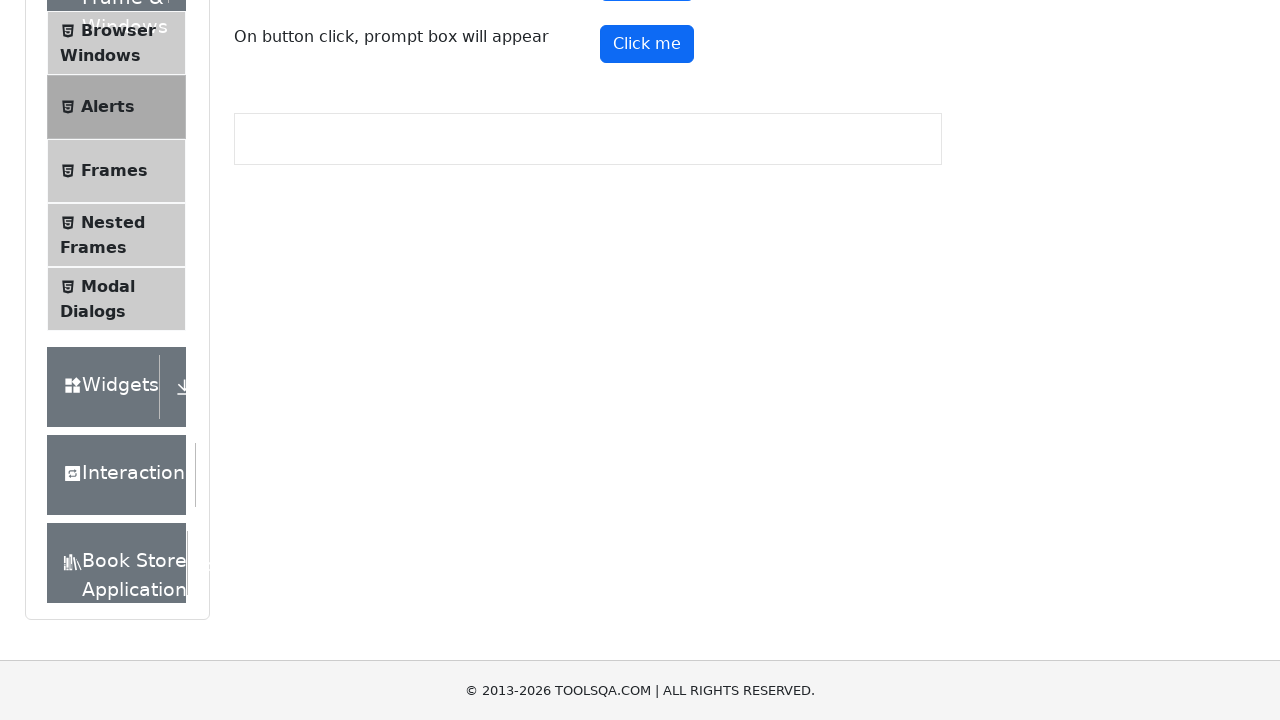

Set up dialog handler to send 'Selenium' text to prompt and accept it
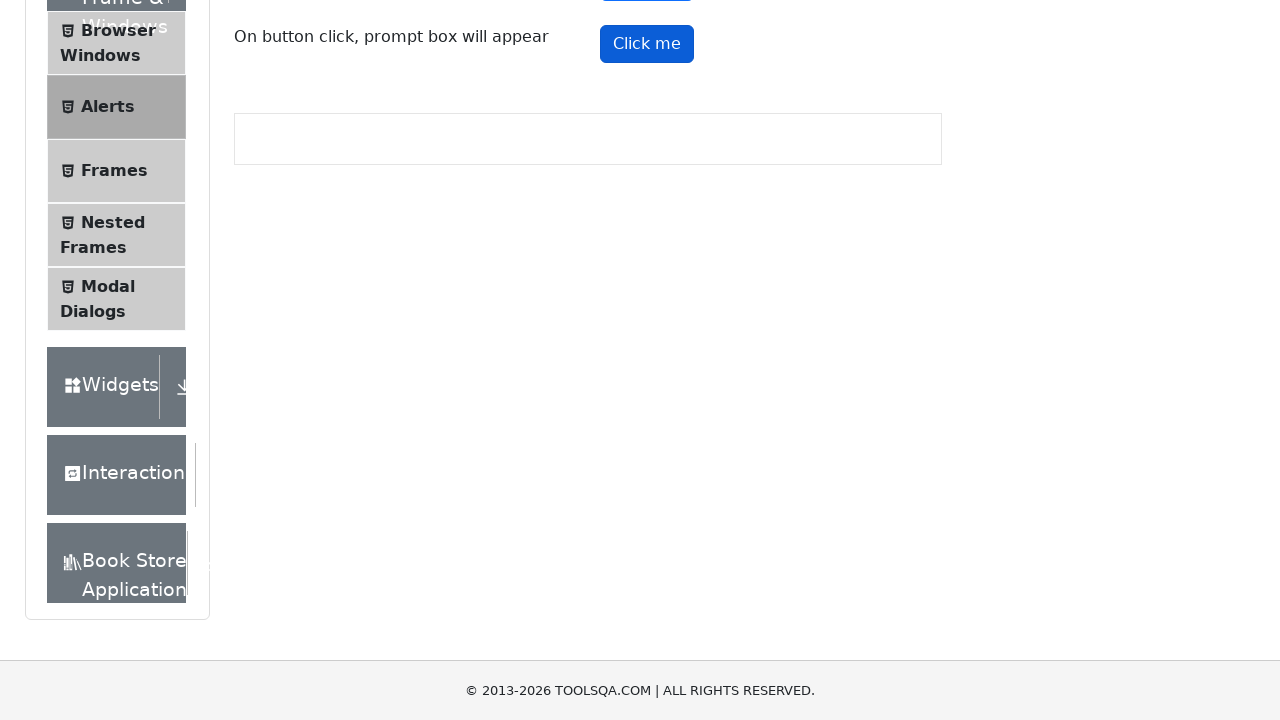

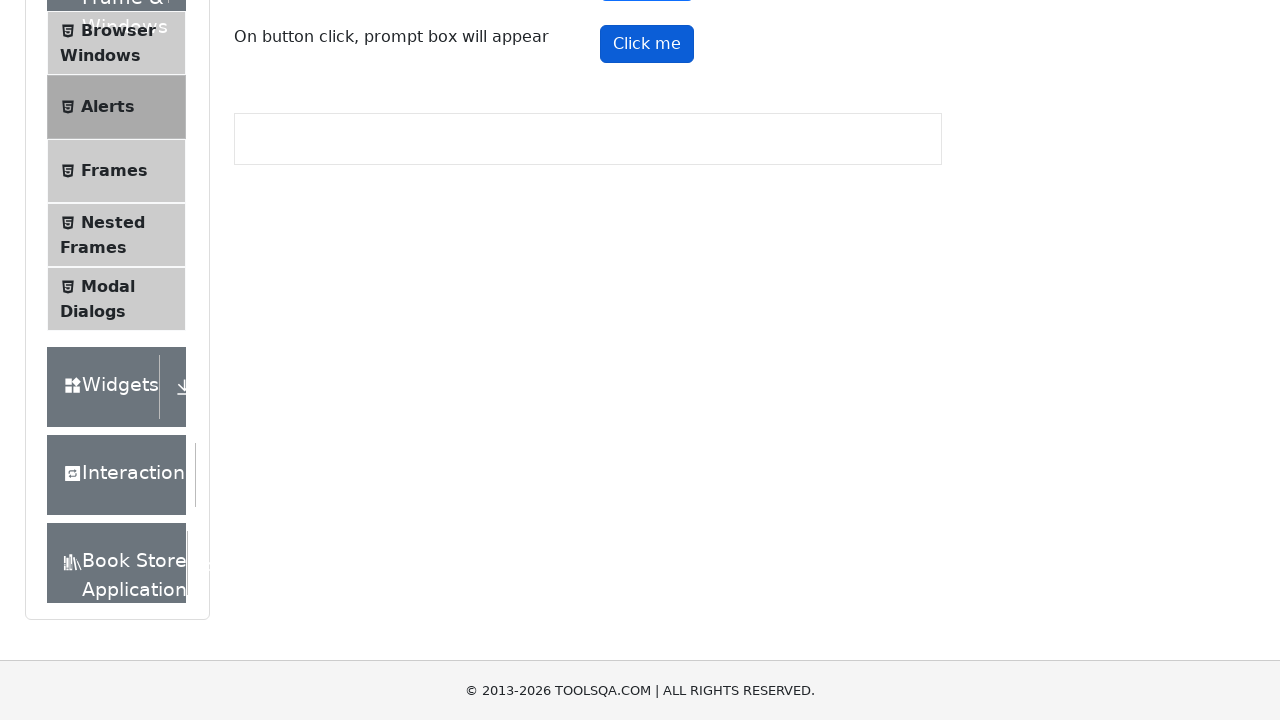